Tests slow calculator functionality by setting delay, entering numbers, selecting an operator, and calculating the result

Starting URL: https://bonigarcia.dev/selenium-webdriver-java/slow-calculator.html

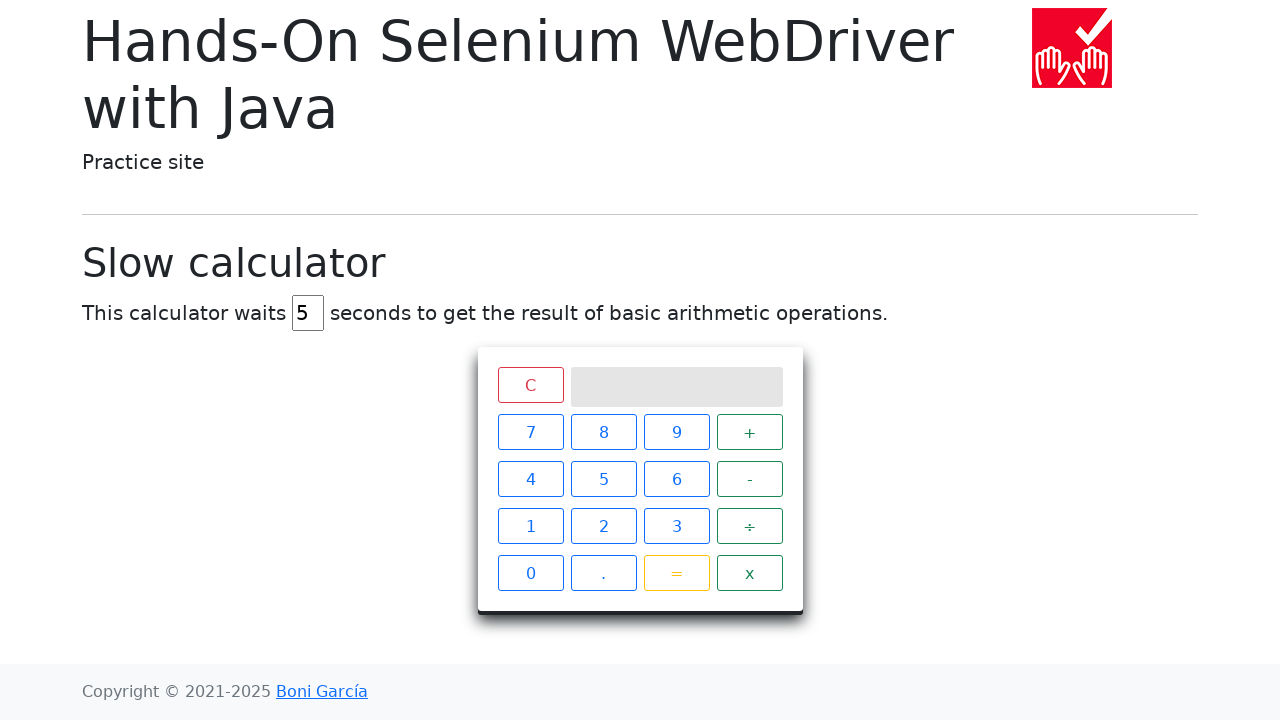

Cleared delay input field on #delay
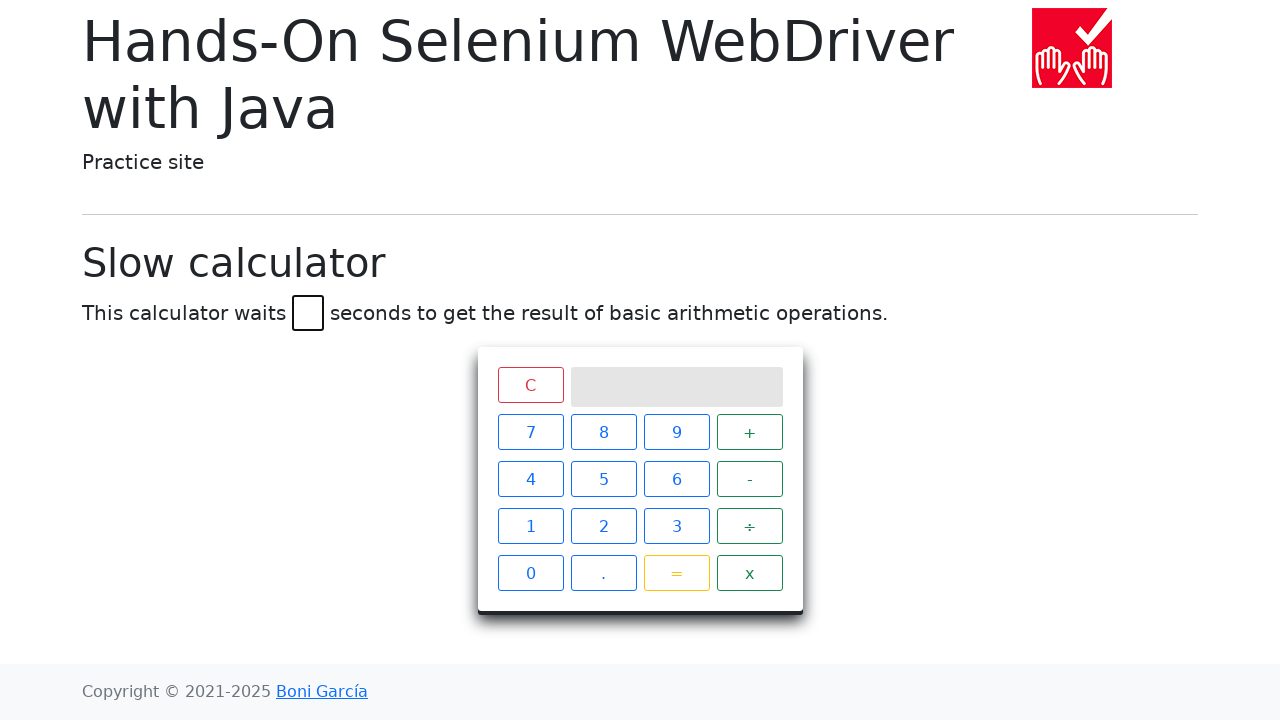

Set calculator delay to 4 seconds on #delay
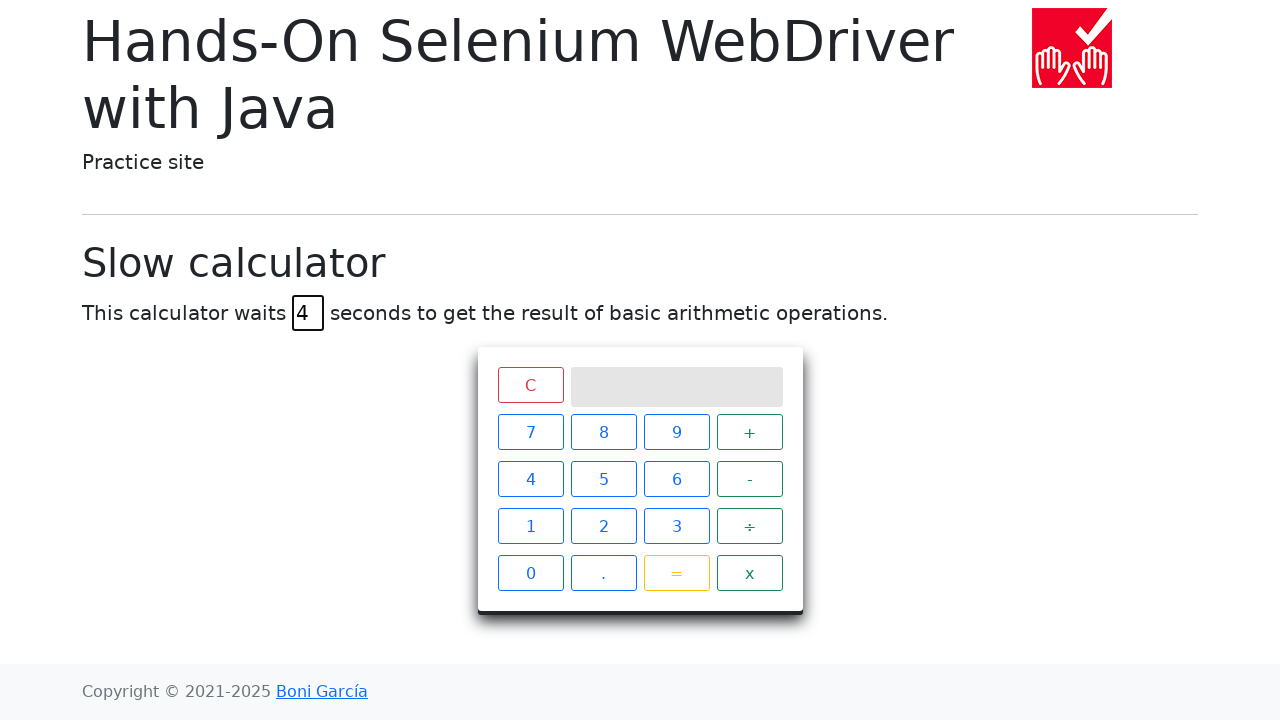

Clicked first number: 3 at (676, 526) on xpath=//span[text()='3']
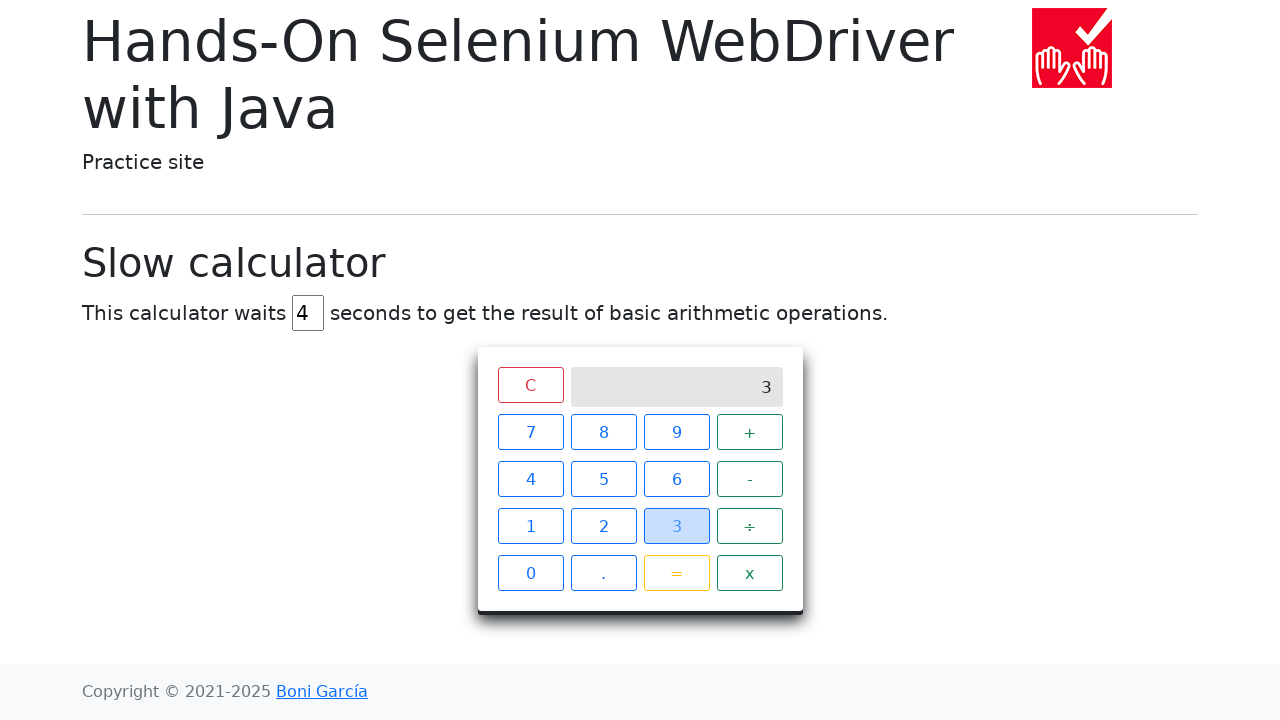

Clicked operator: ÷ at (750, 526) on xpath=//span[text()='÷']
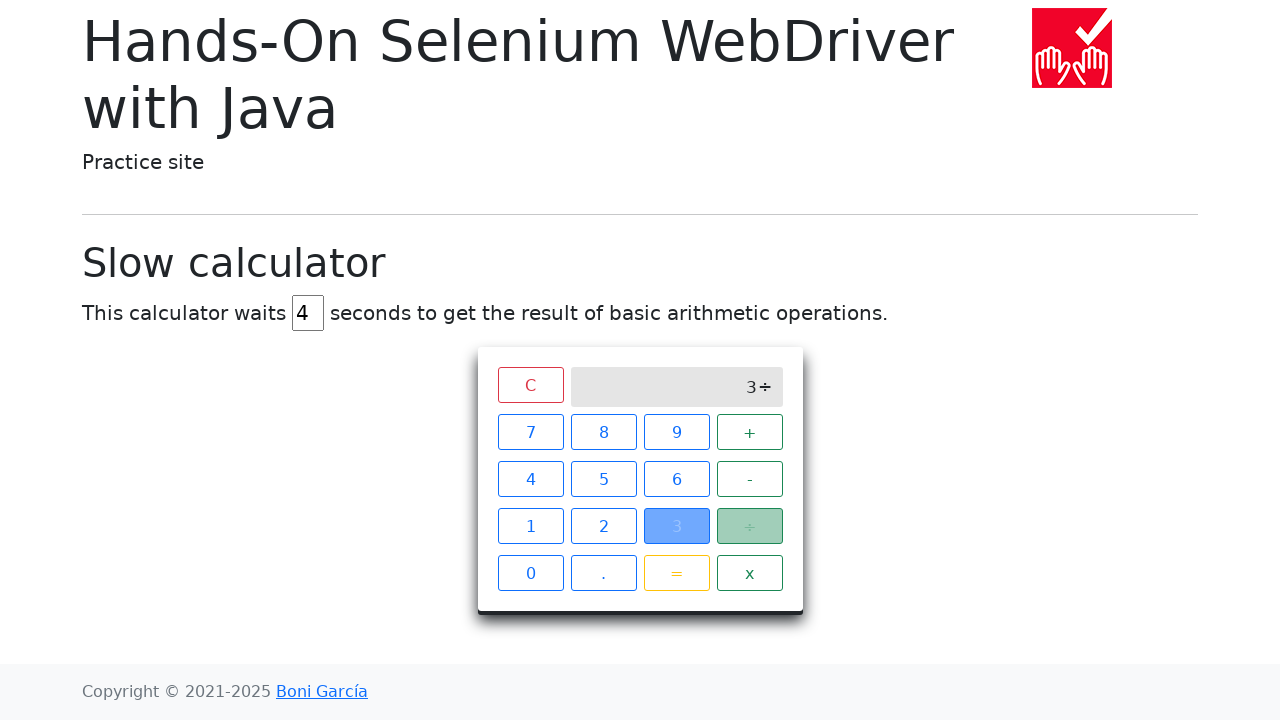

Clicked second number: 8 at (604, 432) on xpath=//span[text()='8']
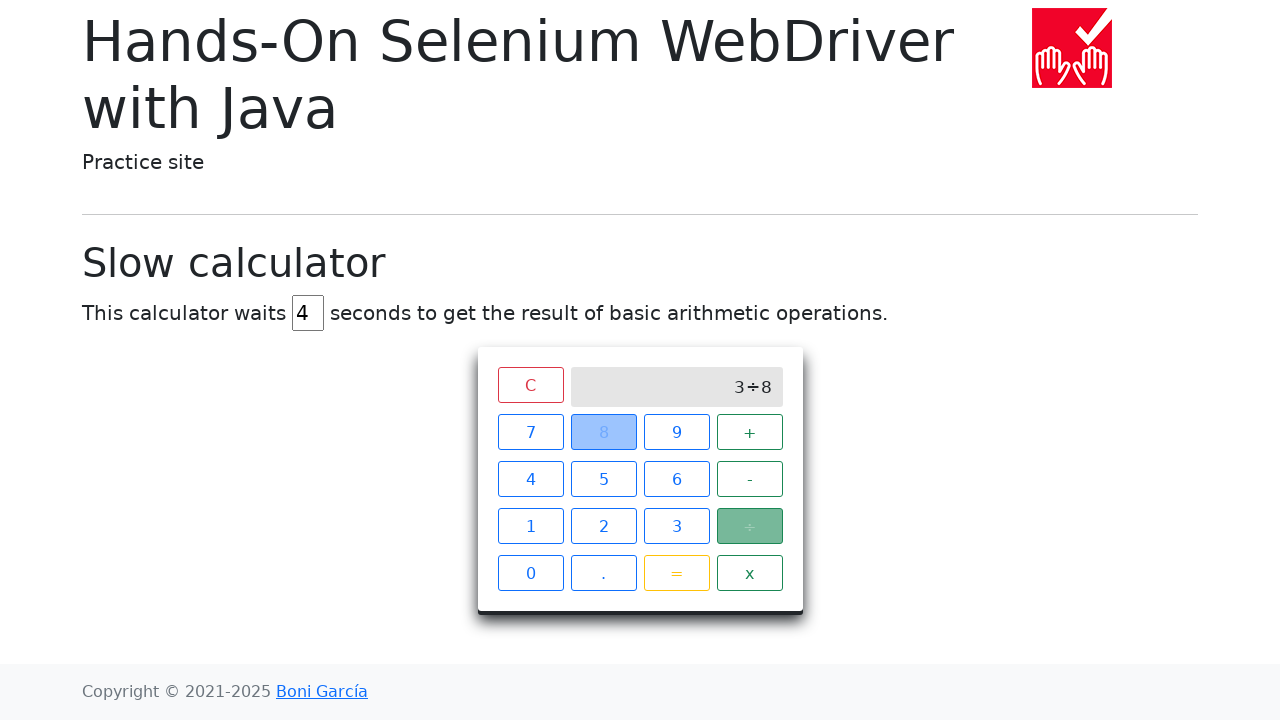

Clicked equals button to calculate result at (676, 573) on xpath=//span[text()='=']
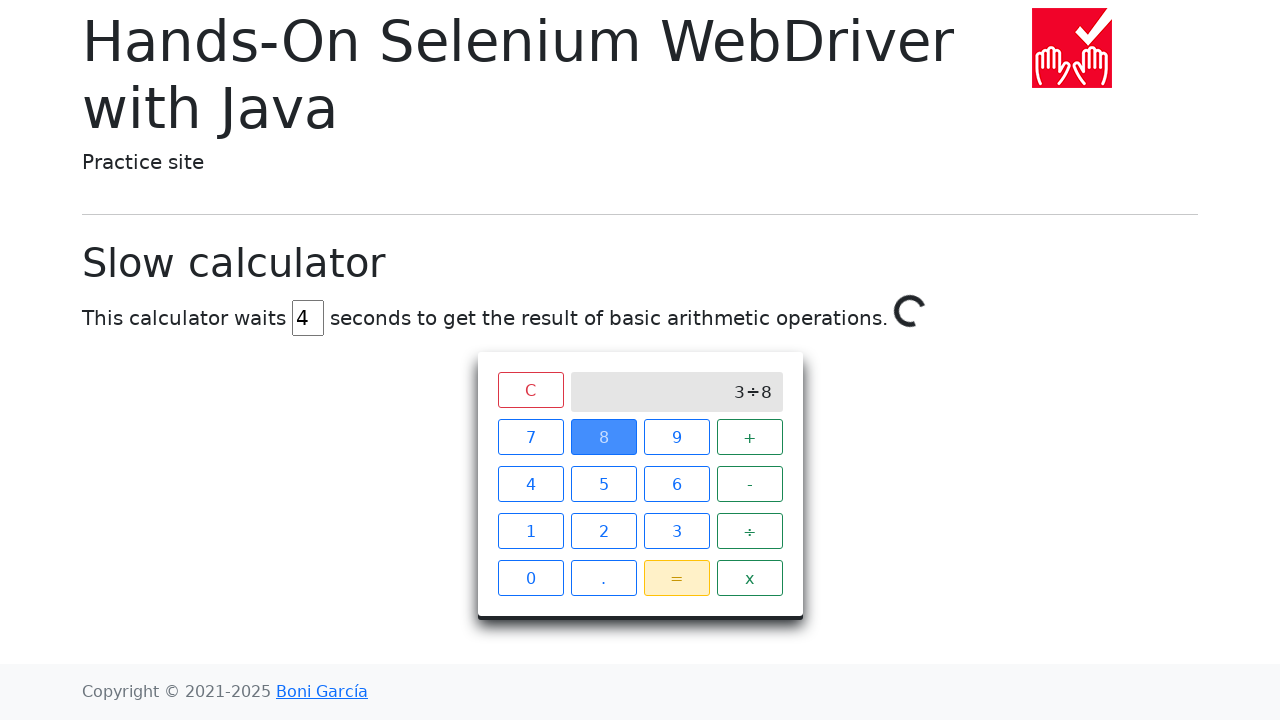

Waited 4500ms for calculation to complete
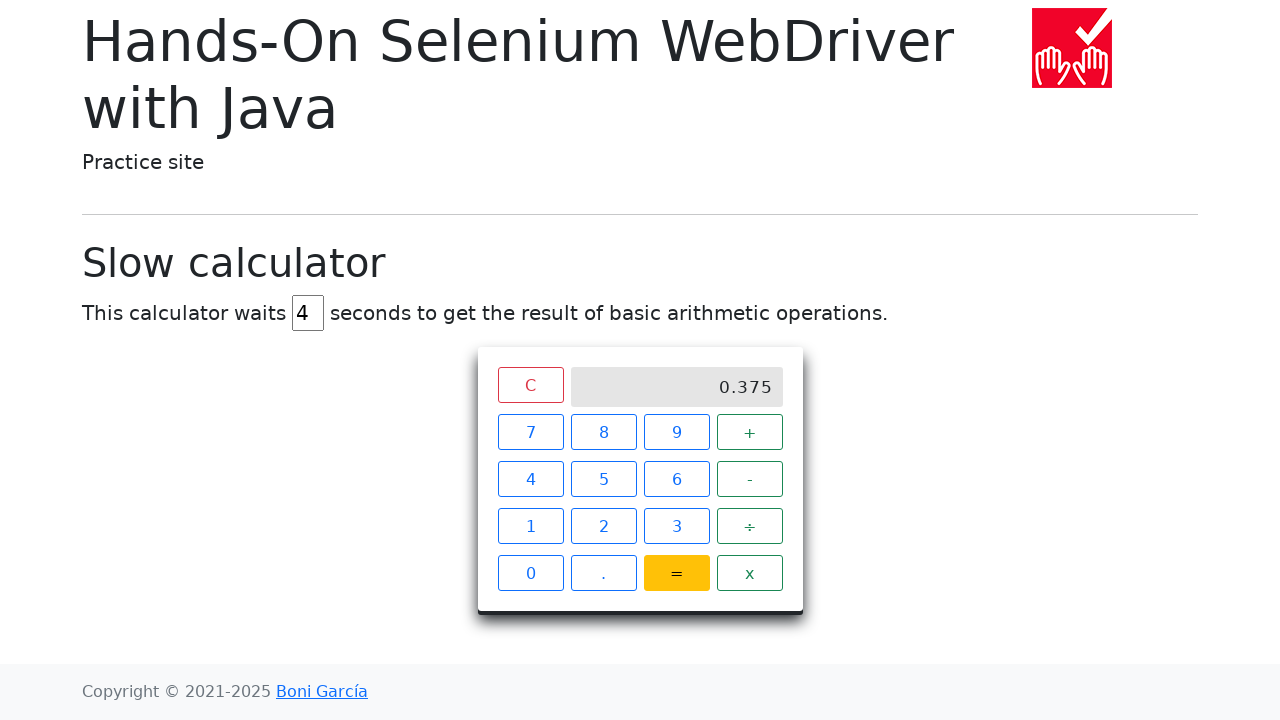

Calculator result screen loaded
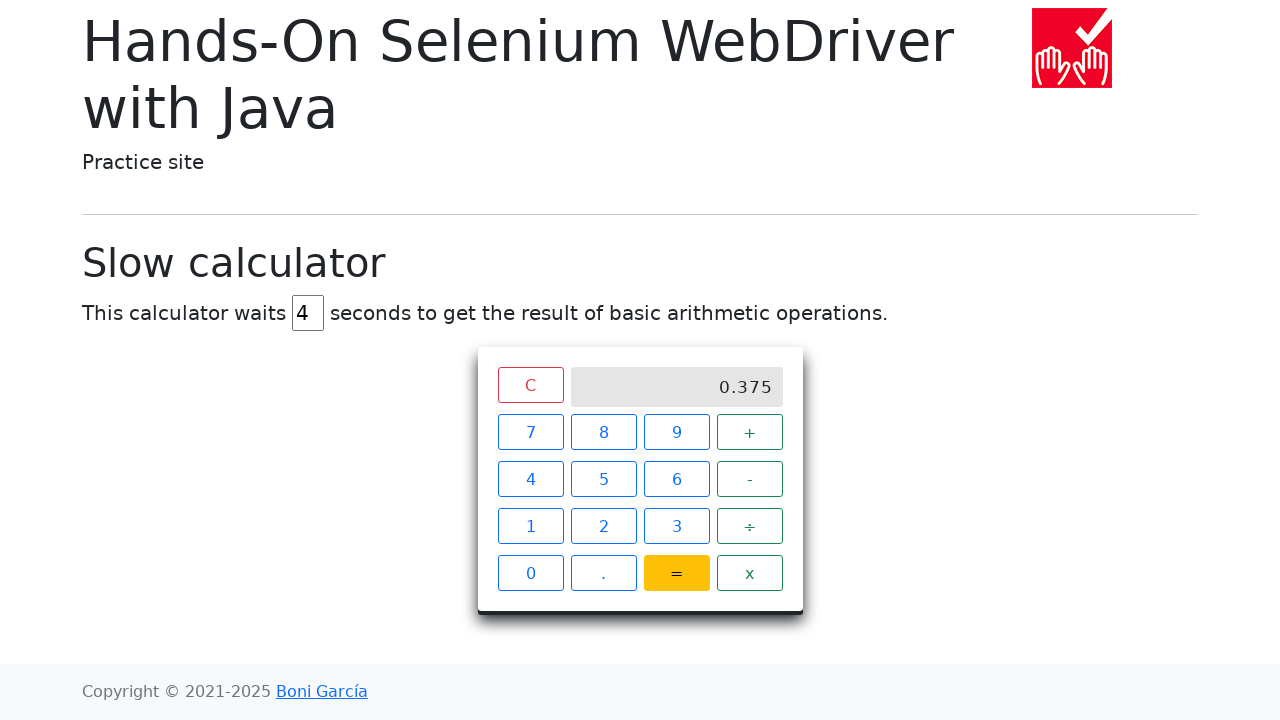

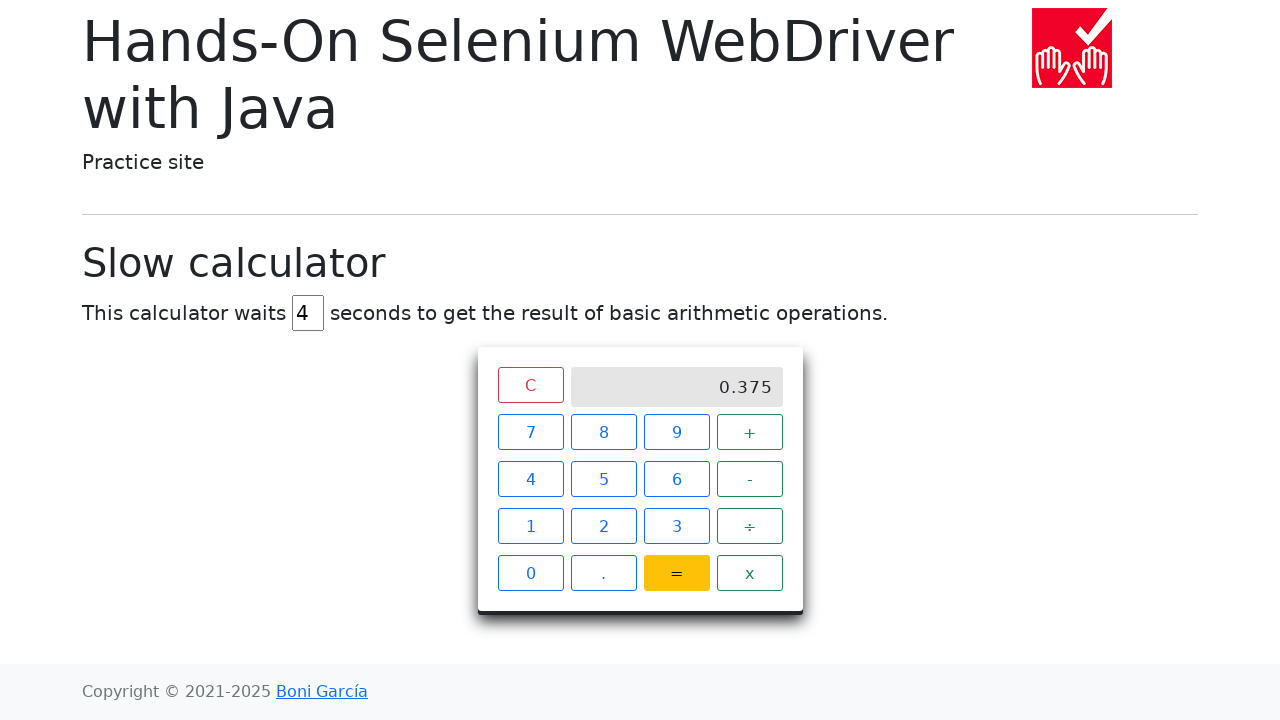